Tests clearing the complete state of all items by checking and then unchecking the toggle all checkbox.

Starting URL: https://demo.playwright.dev/todomvc

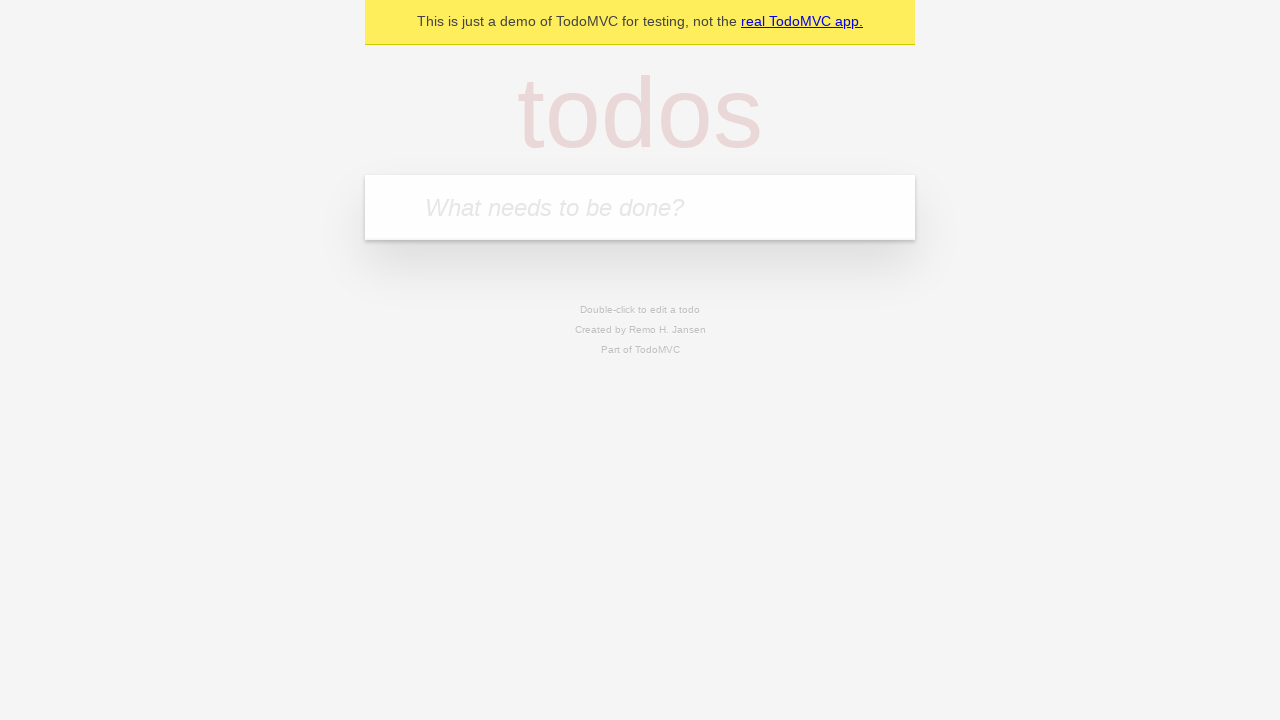

Filled todo input with 'buy some cheese' on internal:attr=[placeholder="What needs to be done?"i]
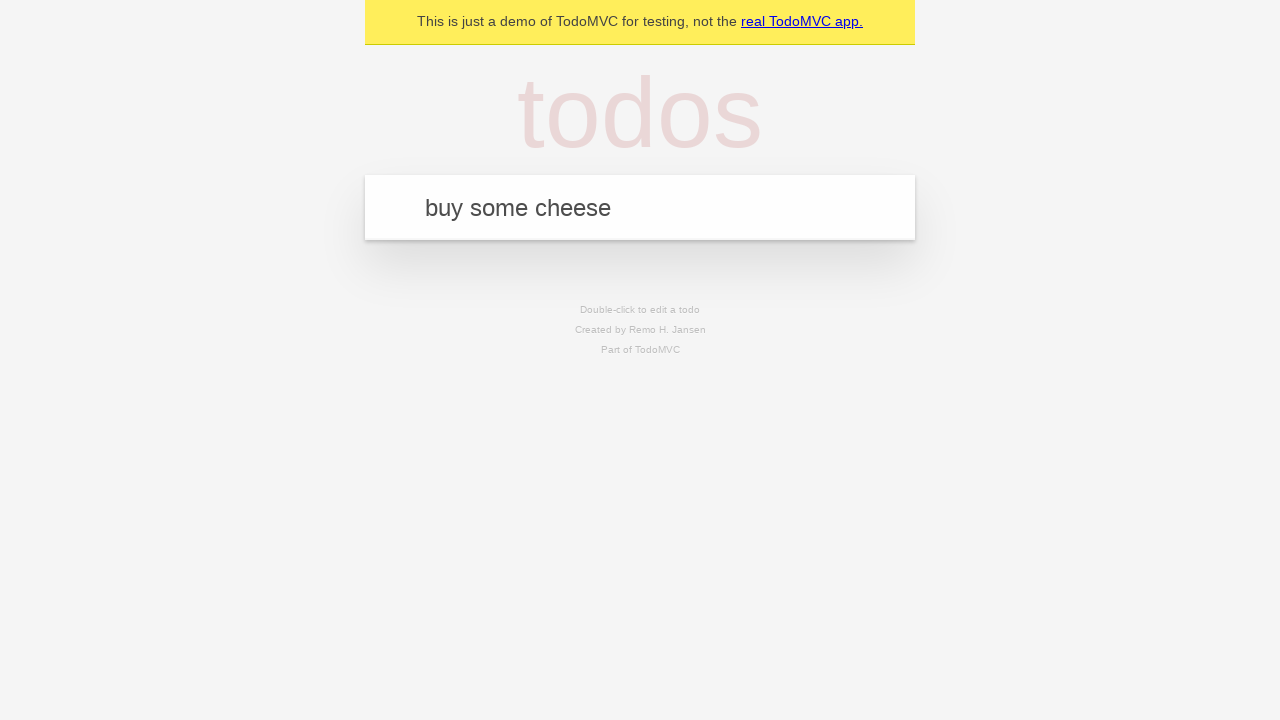

Pressed Enter to add first todo on internal:attr=[placeholder="What needs to be done?"i]
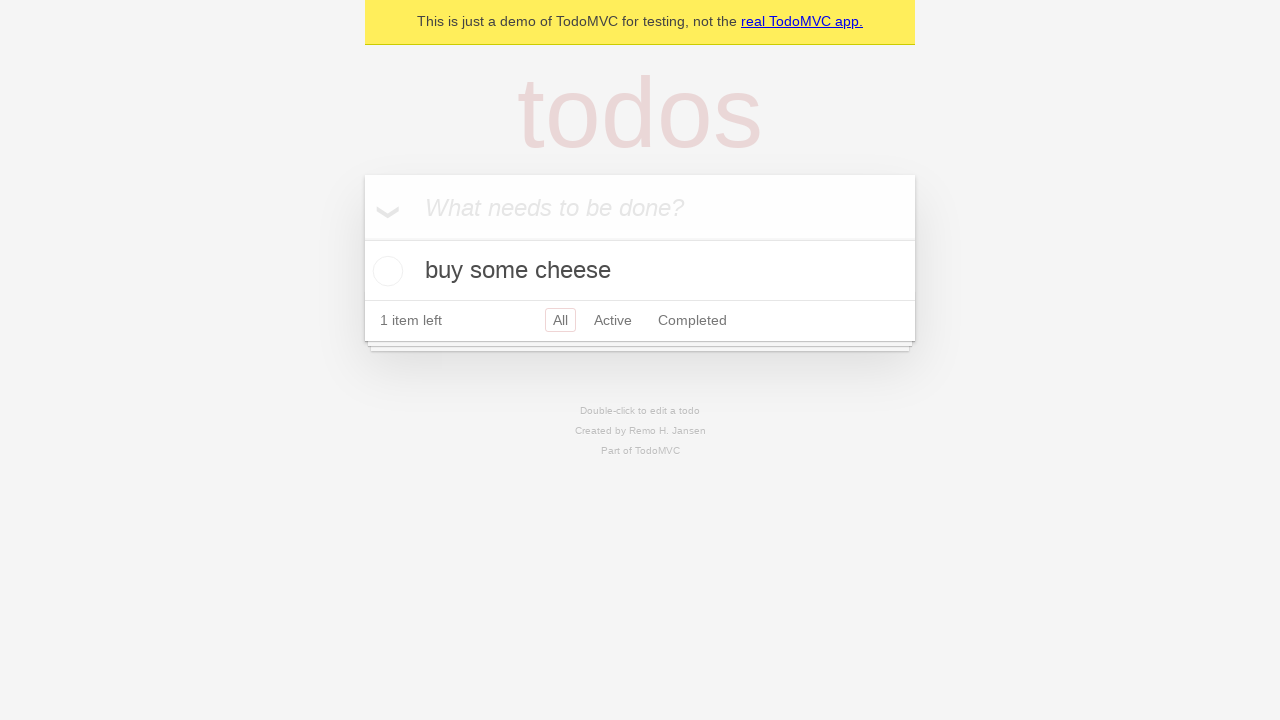

Filled todo input with 'feed the cat' on internal:attr=[placeholder="What needs to be done?"i]
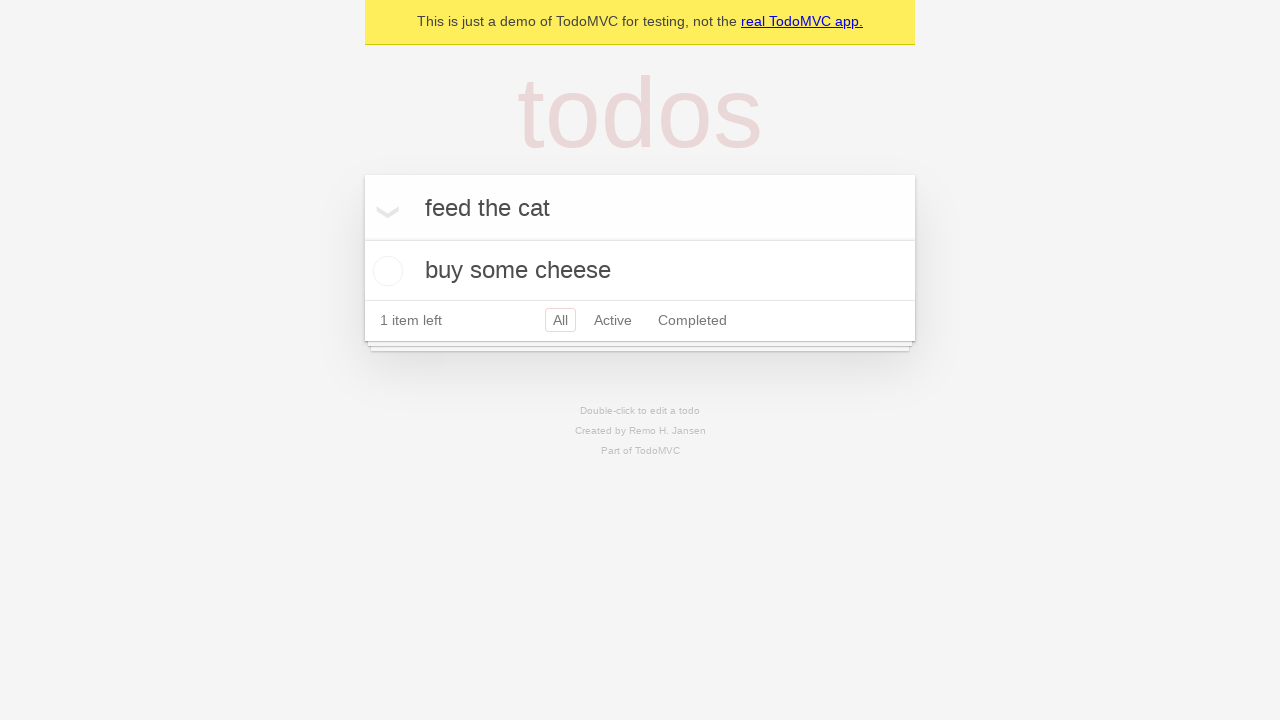

Pressed Enter to add second todo on internal:attr=[placeholder="What needs to be done?"i]
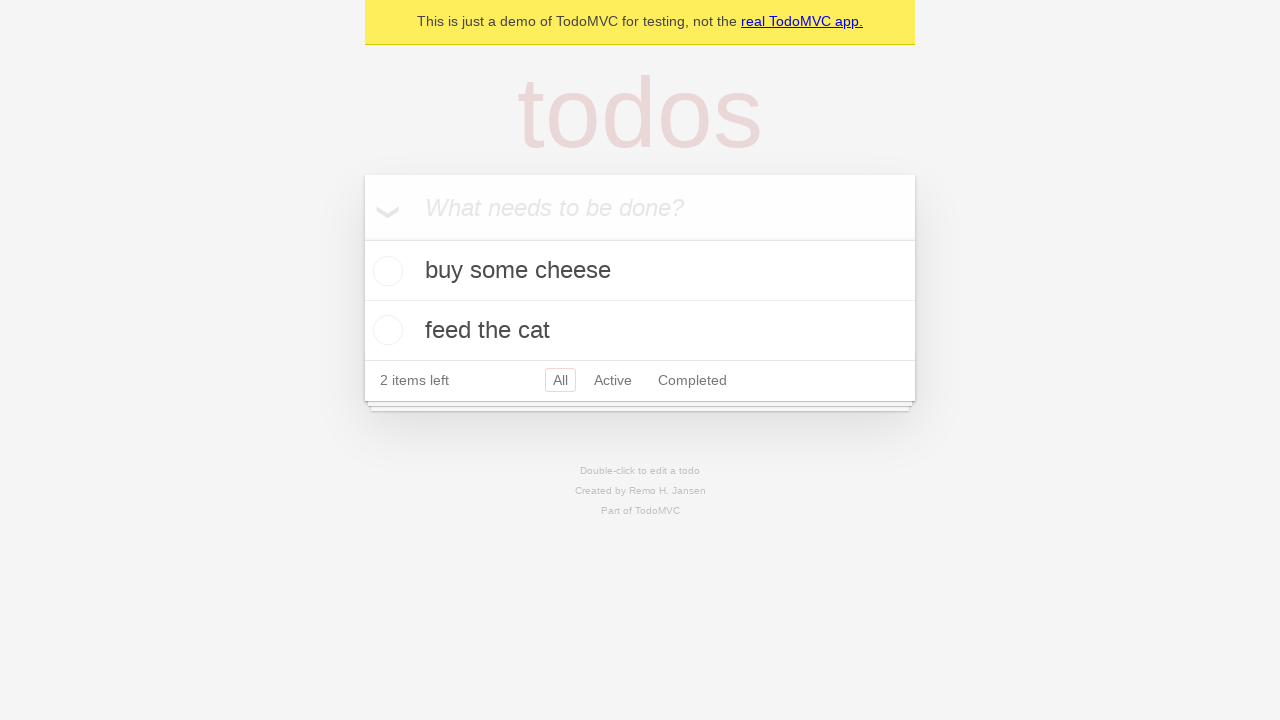

Filled todo input with 'book a doctors appointment' on internal:attr=[placeholder="What needs to be done?"i]
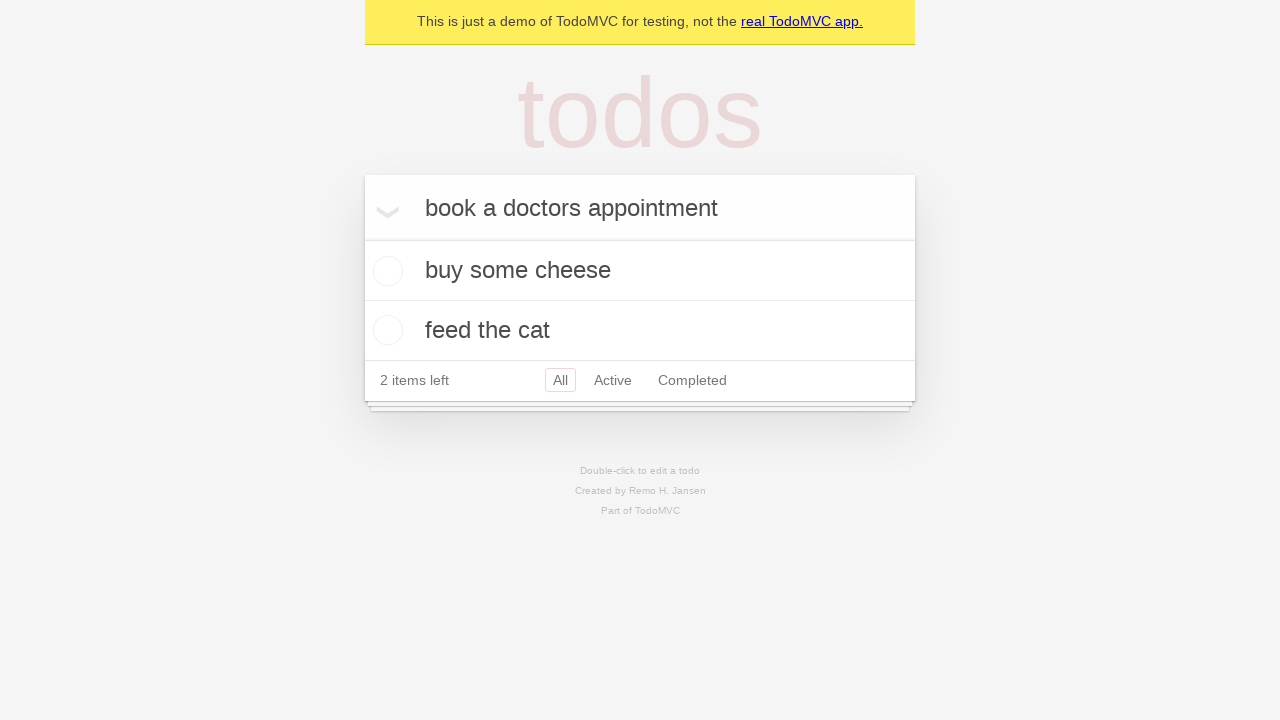

Pressed Enter to add third todo on internal:attr=[placeholder="What needs to be done?"i]
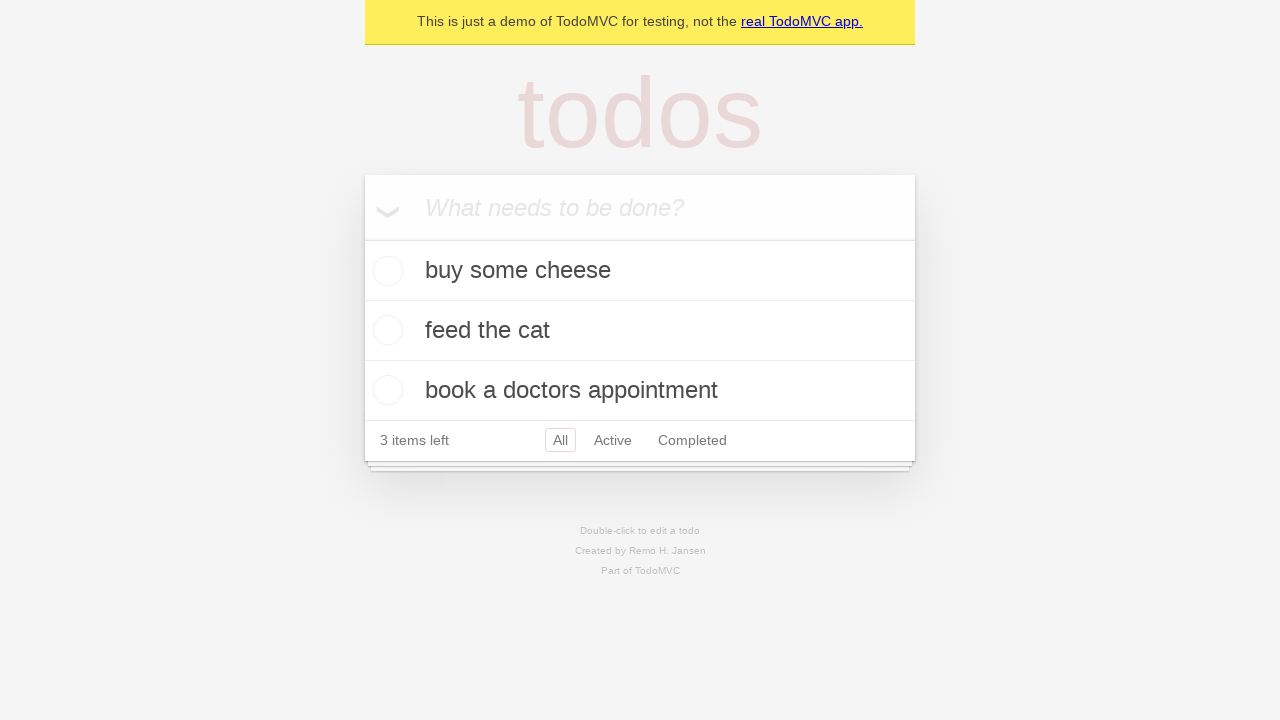

Checked 'Mark all as complete' toggle to complete all todos at (362, 238) on internal:label="Mark all as complete"i
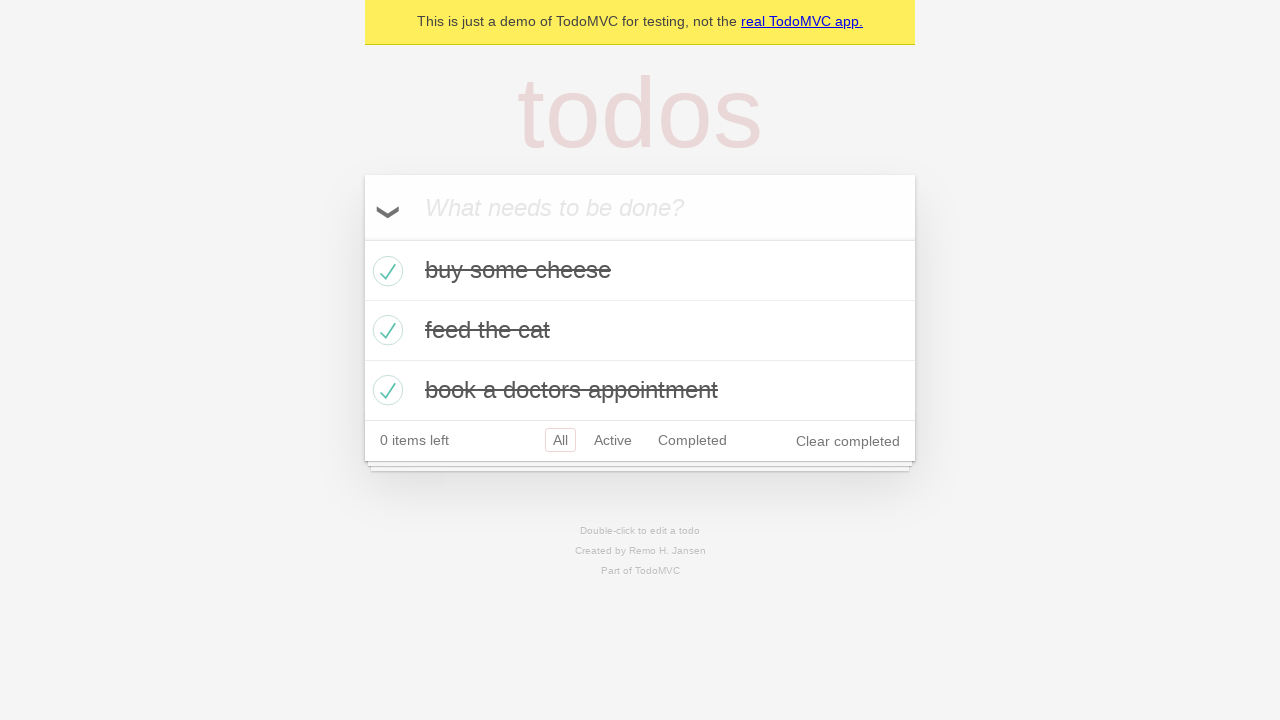

Unchecked 'Mark all as complete' toggle to clear complete state at (362, 238) on internal:label="Mark all as complete"i
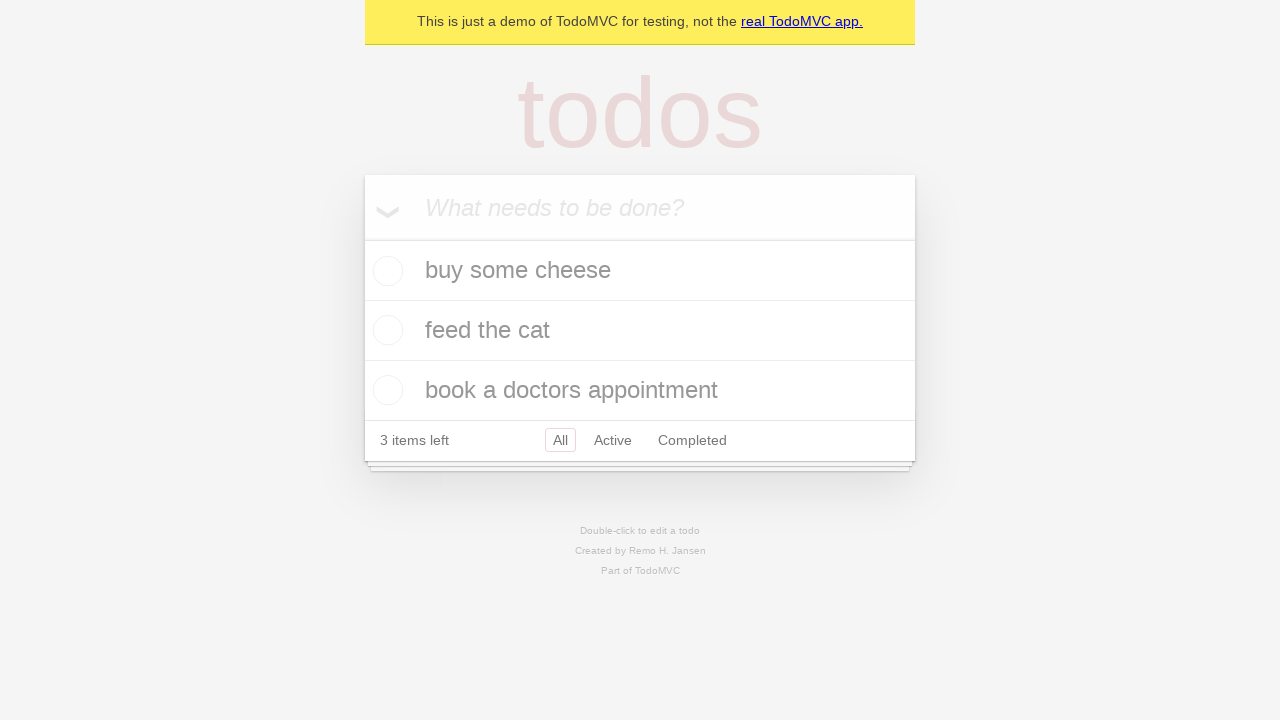

Waited for todo items to be present in the DOM
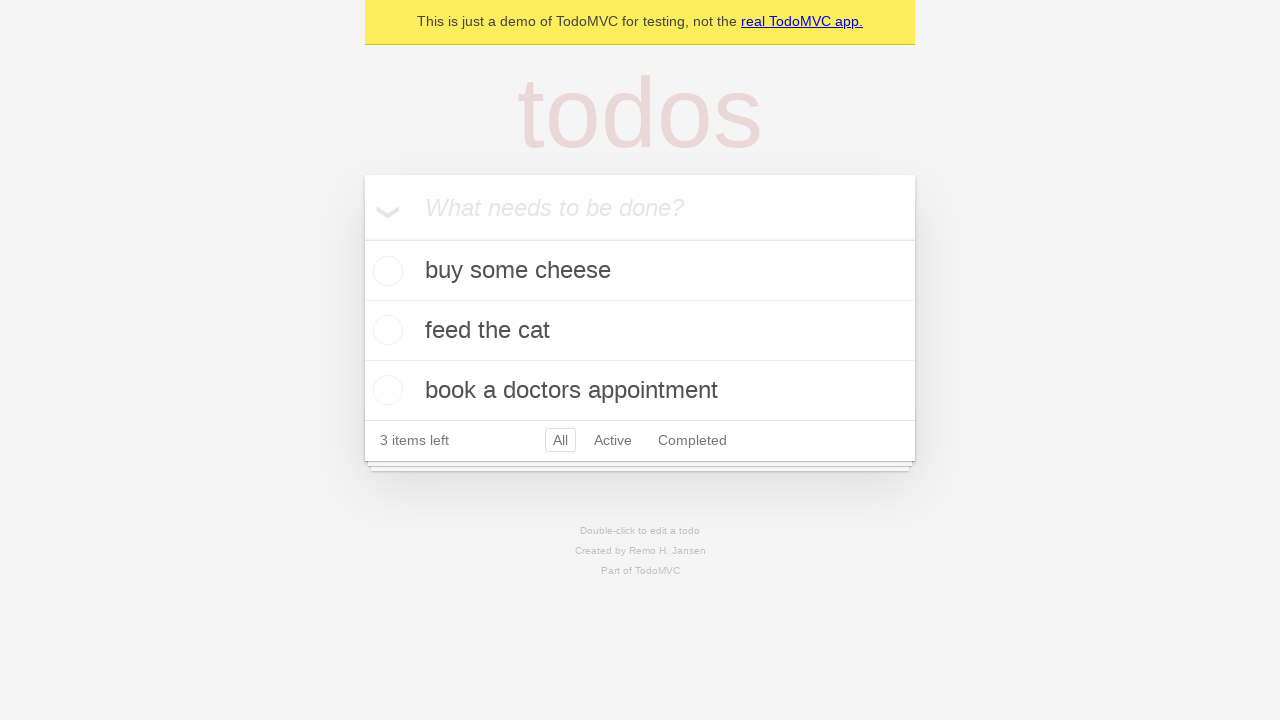

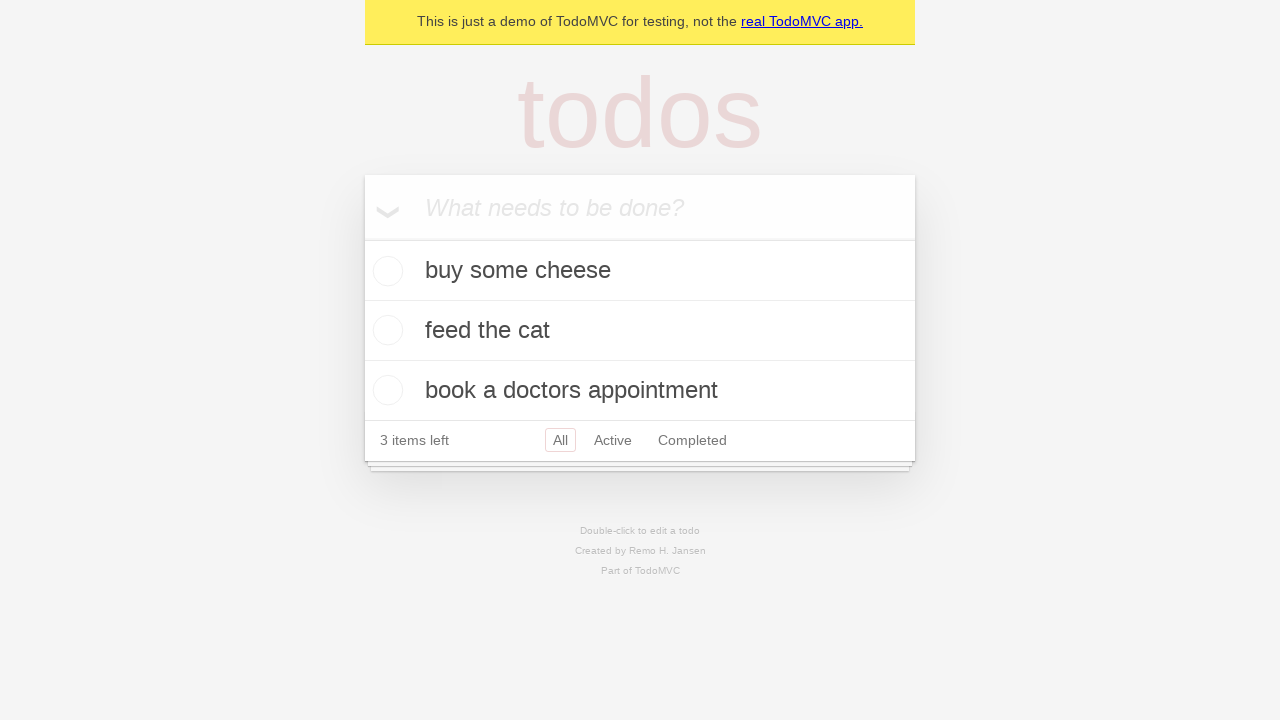